Navigates to a personal portfolio website hosted on Vercel, retrieves the page title, and maximizes the browser window.

Starting URL: https://prasadcodetech-194.vercel.app/

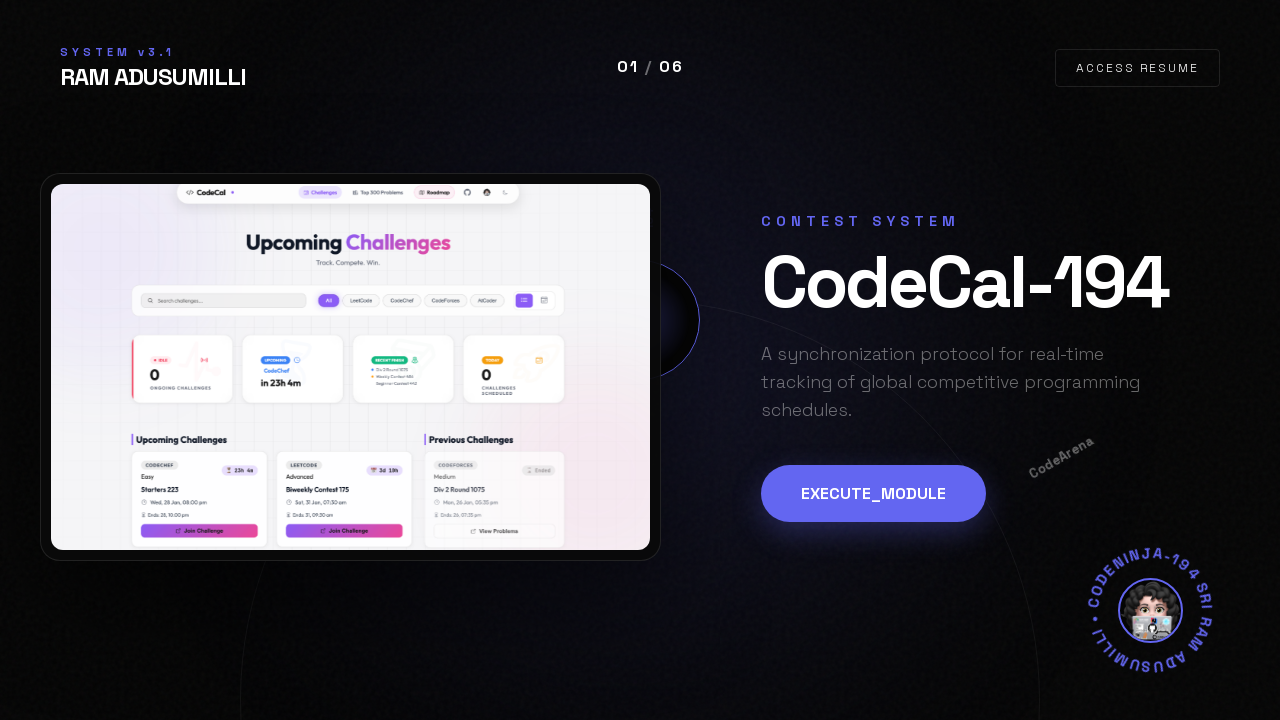

Retrieved page title from portfolio website
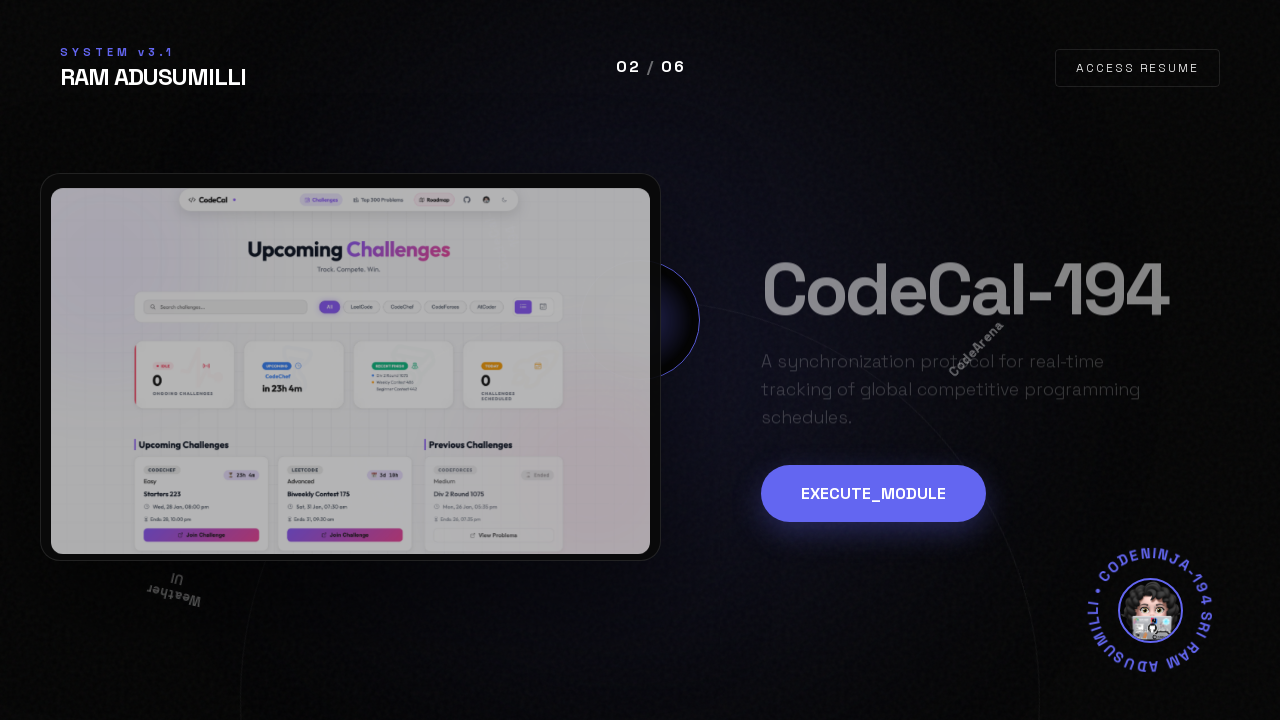

Printed page title to console
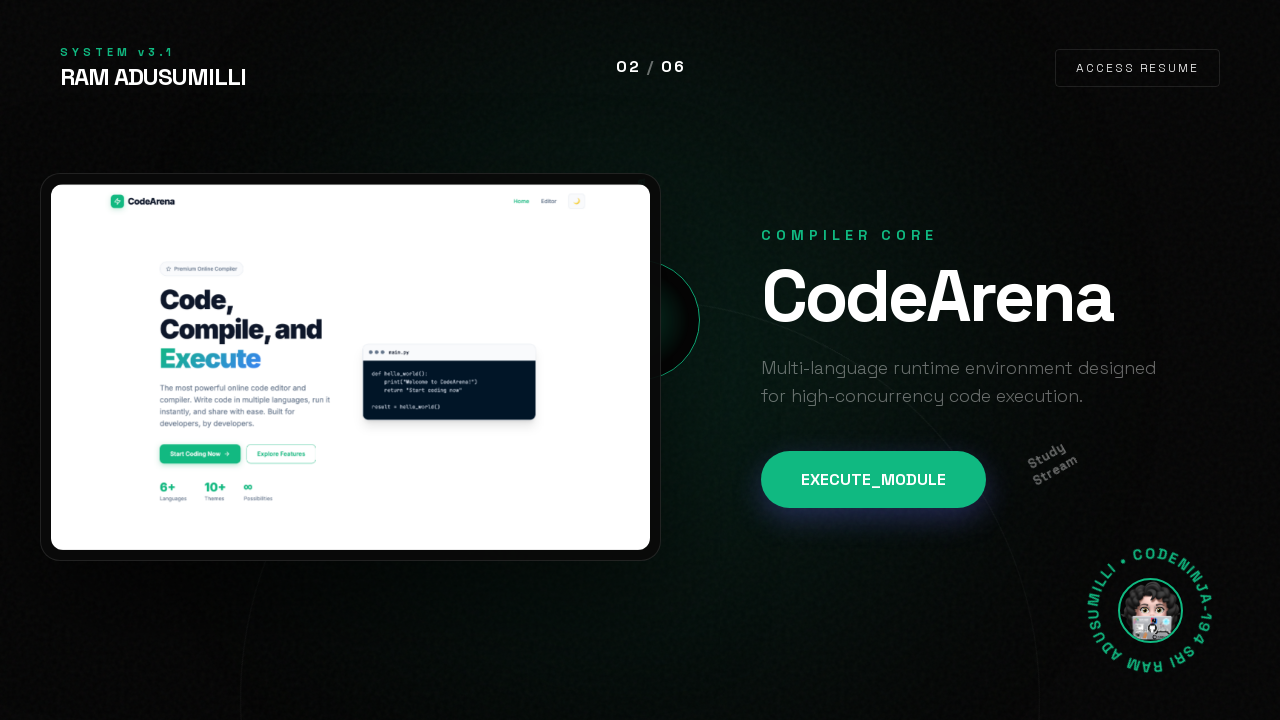

Set viewport size to 1920x1080 to maximize browser window
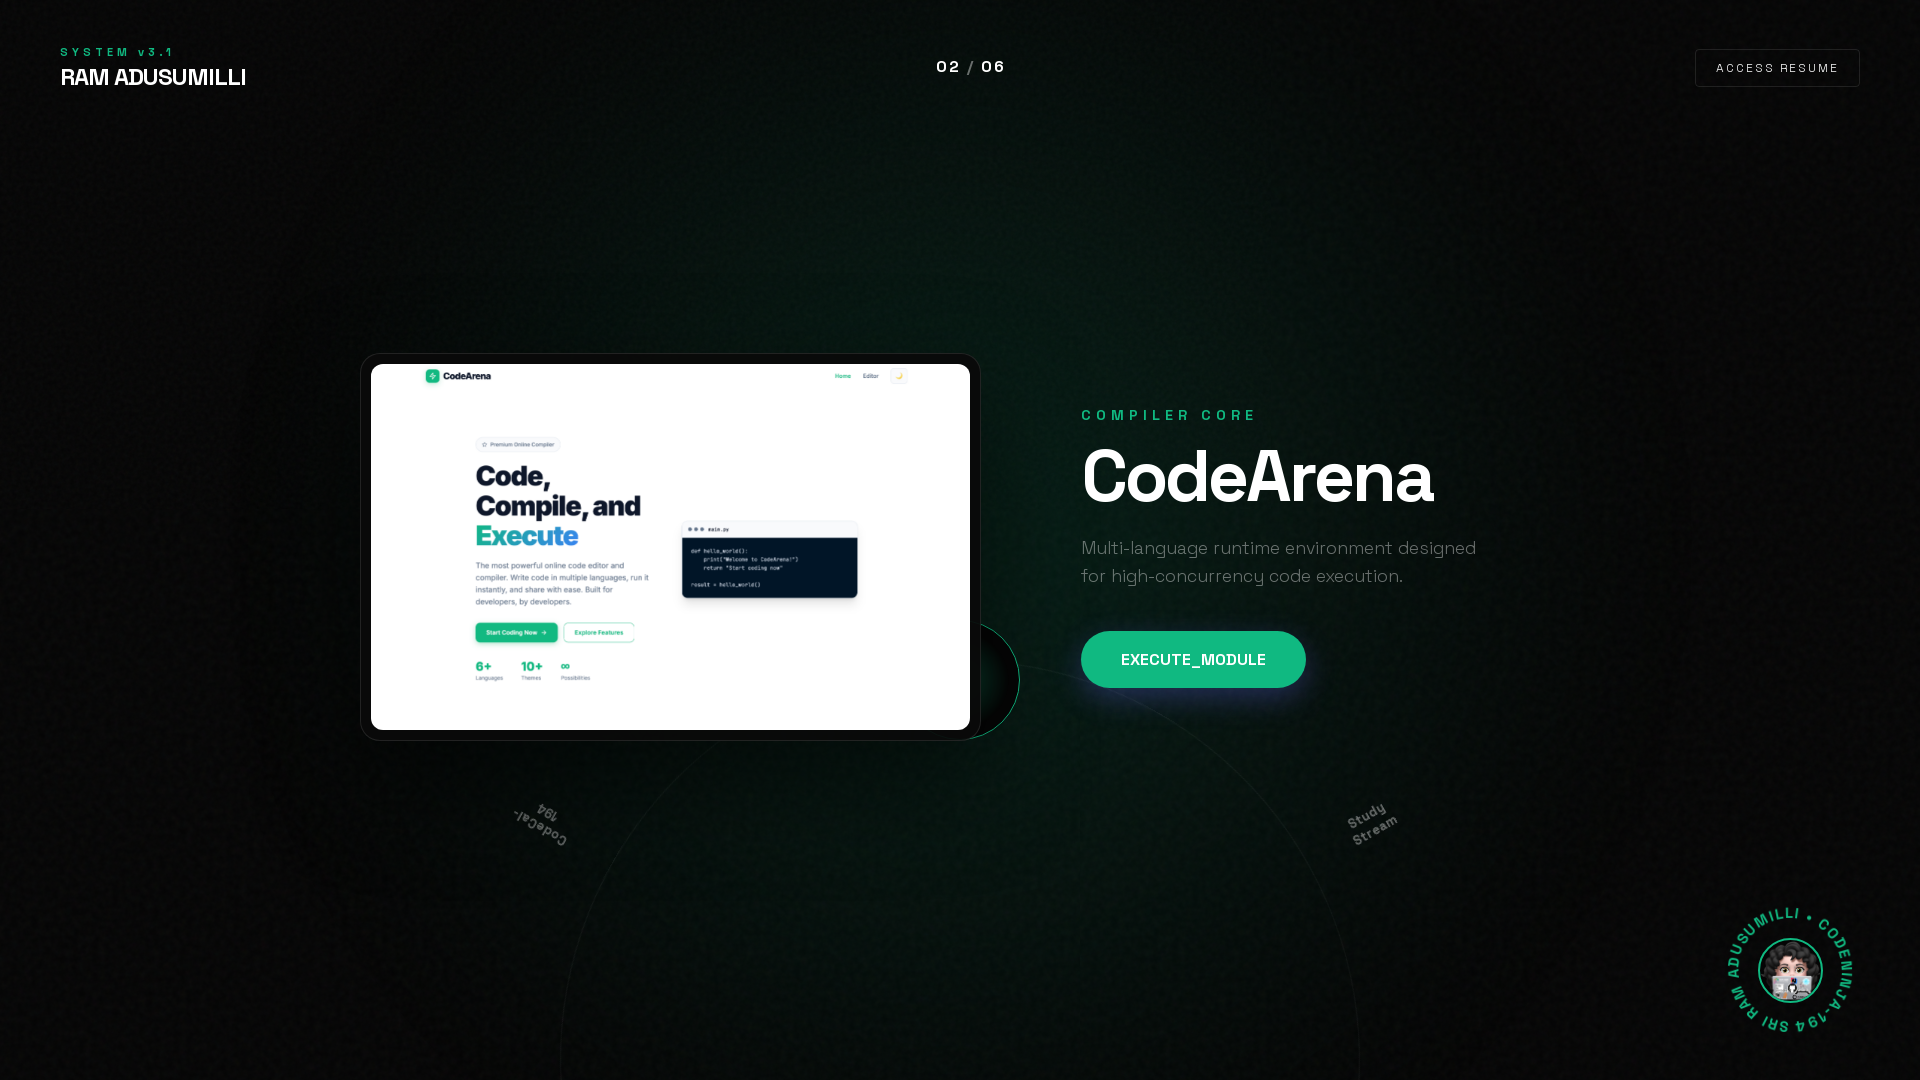

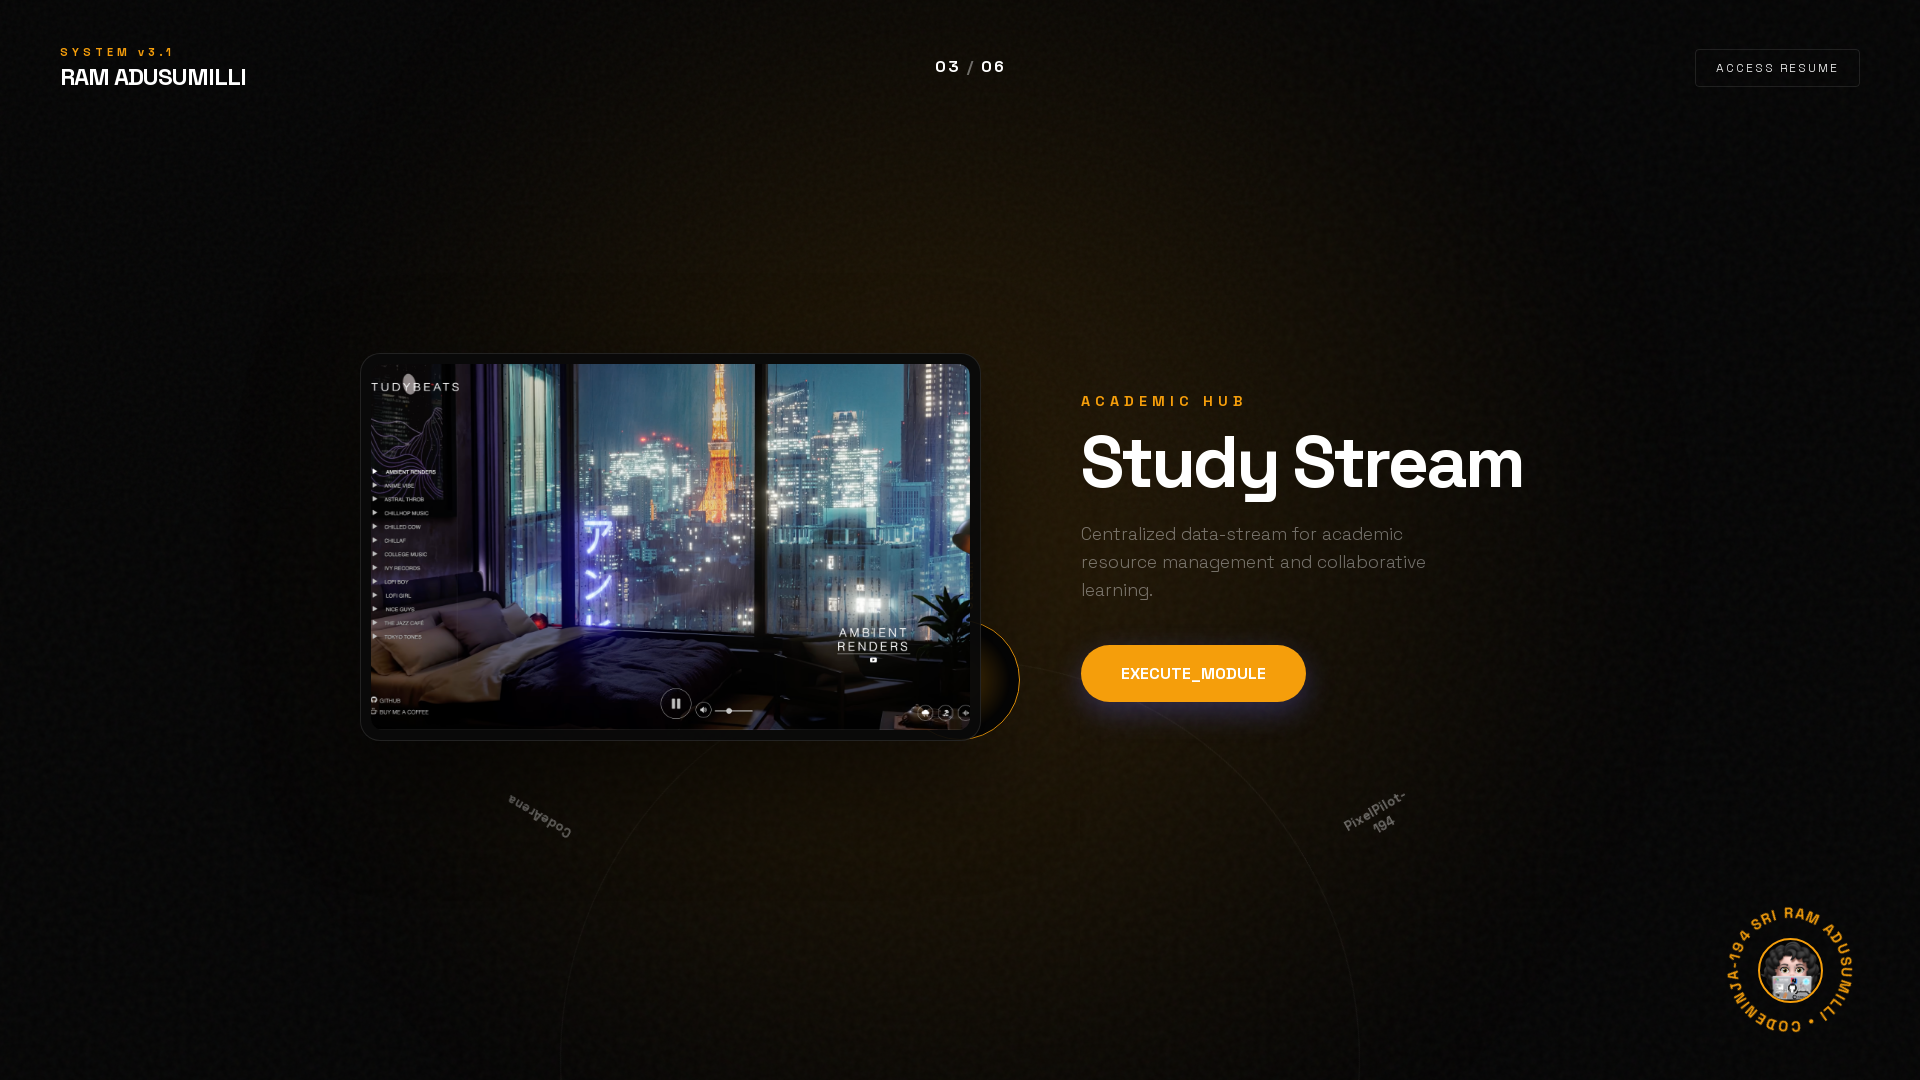